Deselects all checked checkboxes on the page by clicking each one that is currently selected, then verifies all are unchecked

Starting URL: https://echoecho.com/htmlforms09.htm

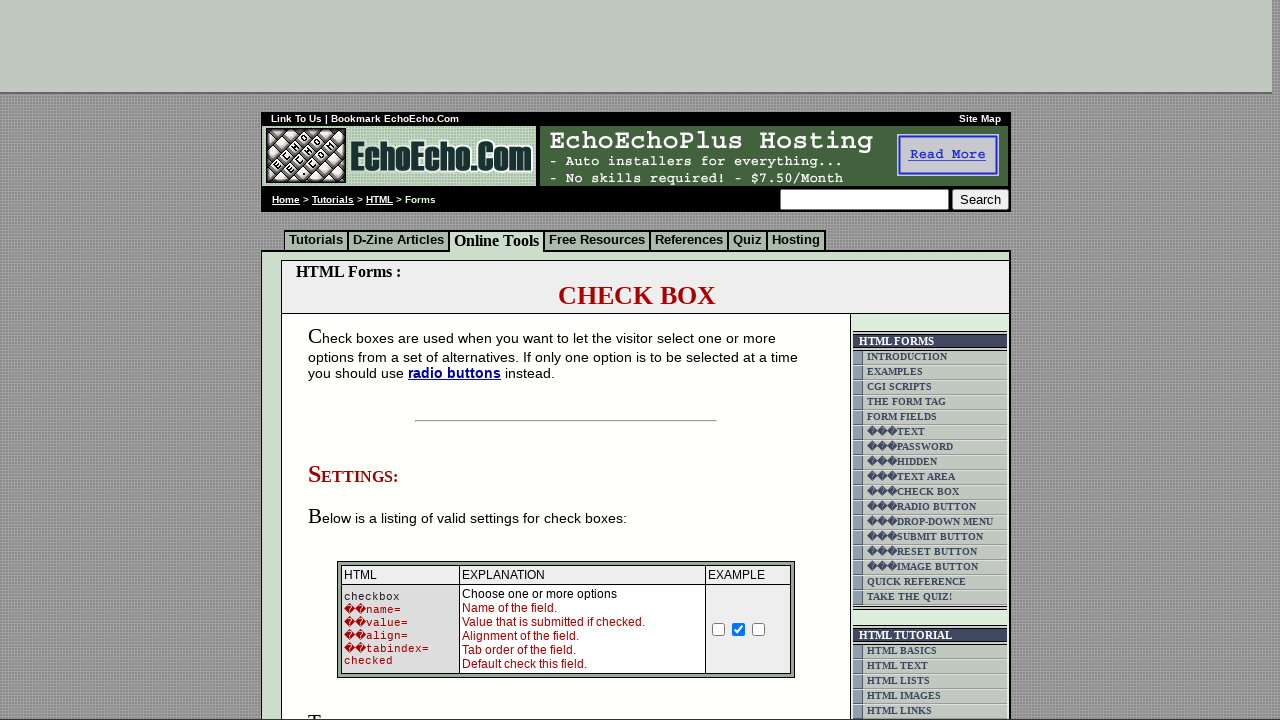

Navigated to checkbox form page
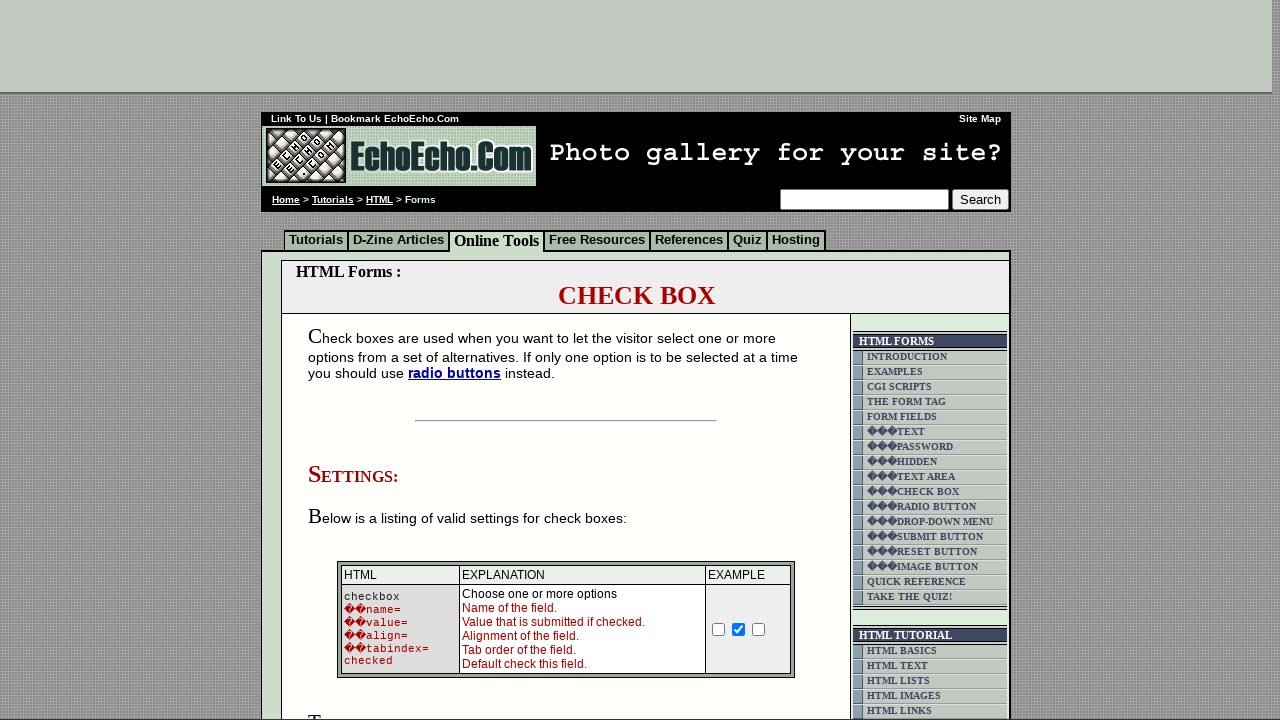

Located all checkboxes on the page
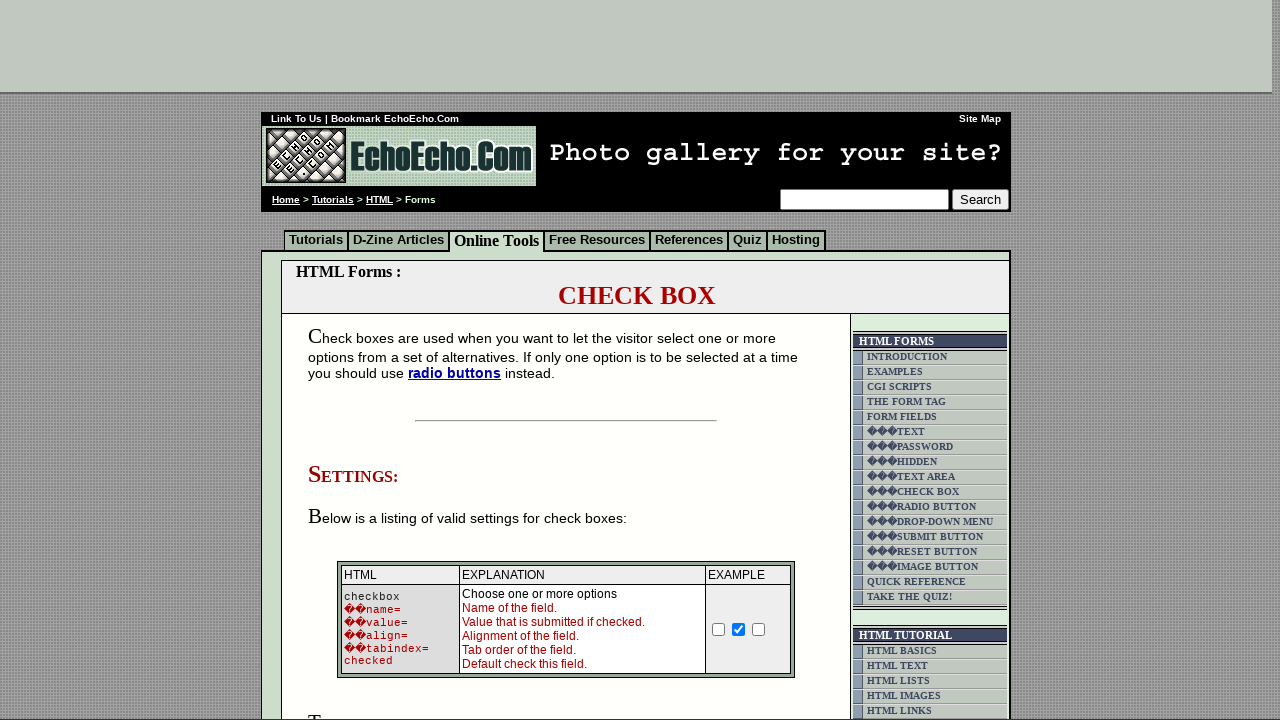

Found 3 checkboxes total
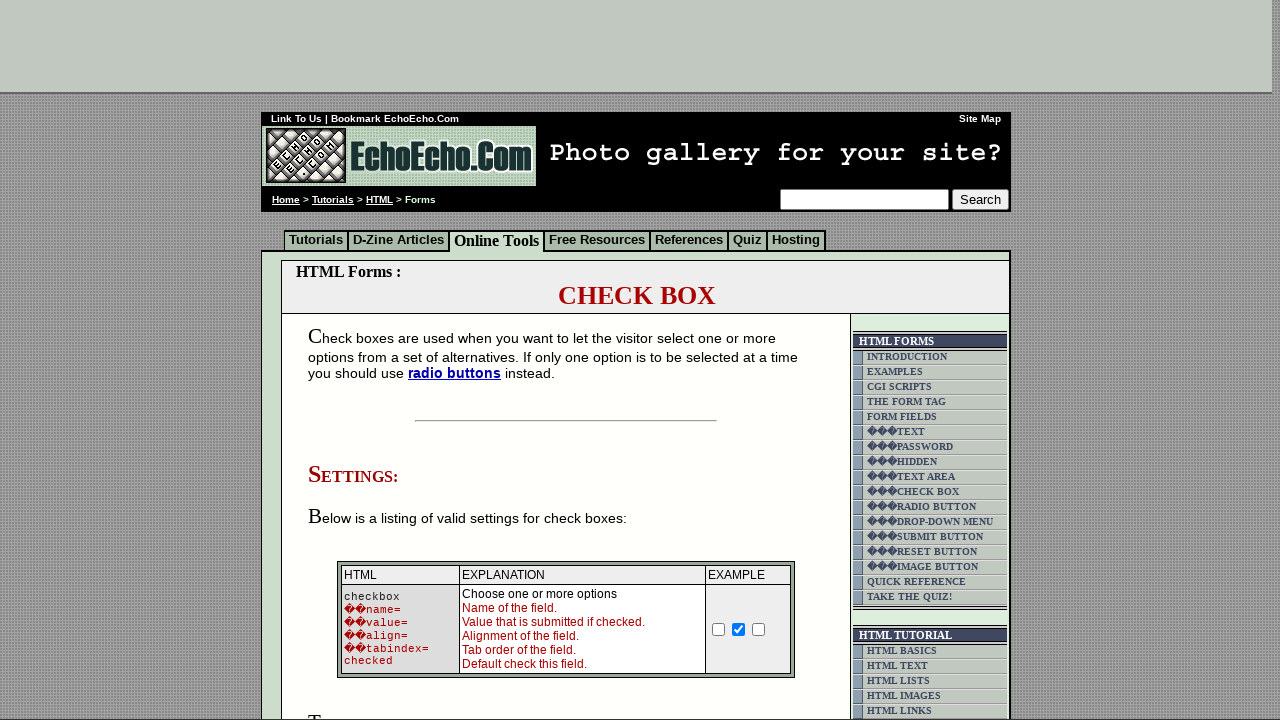

Clicked checkbox 2 to deselect it at (354, 360) on xpath=//td[@class='table5']/child::input[@type='checkbox'] >> nth=1
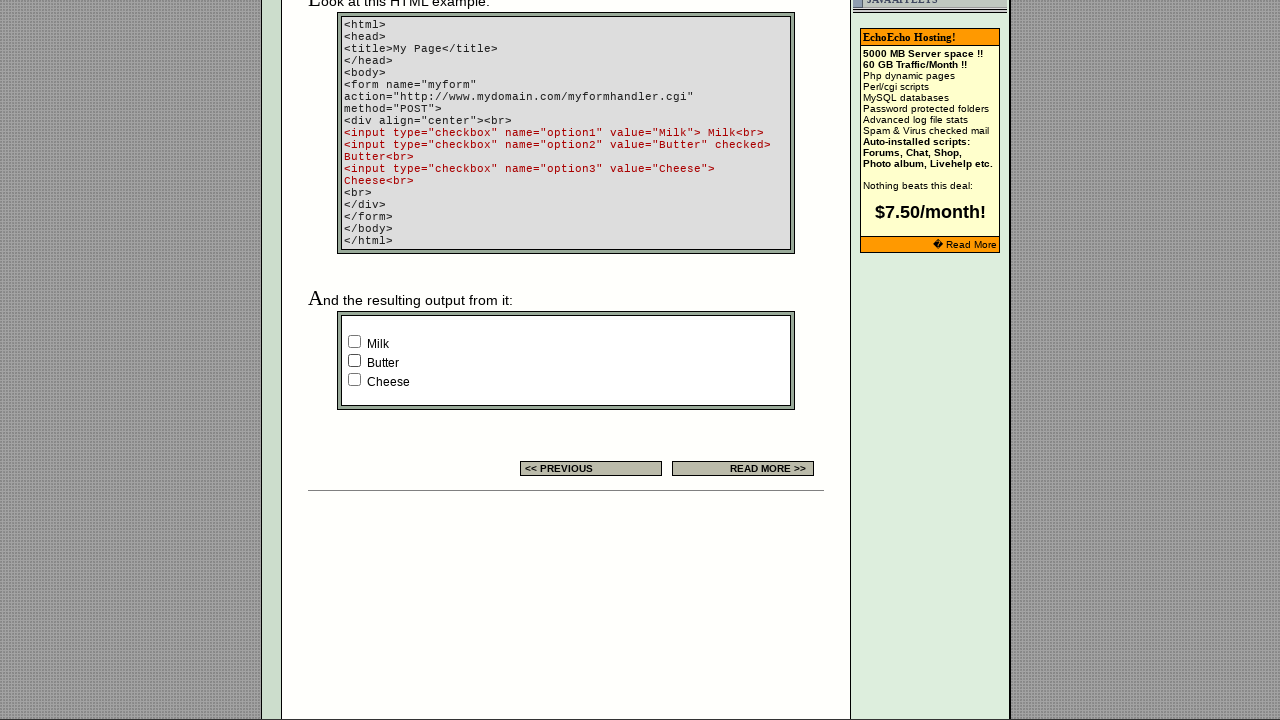

Verified Milk checkbox is deselected
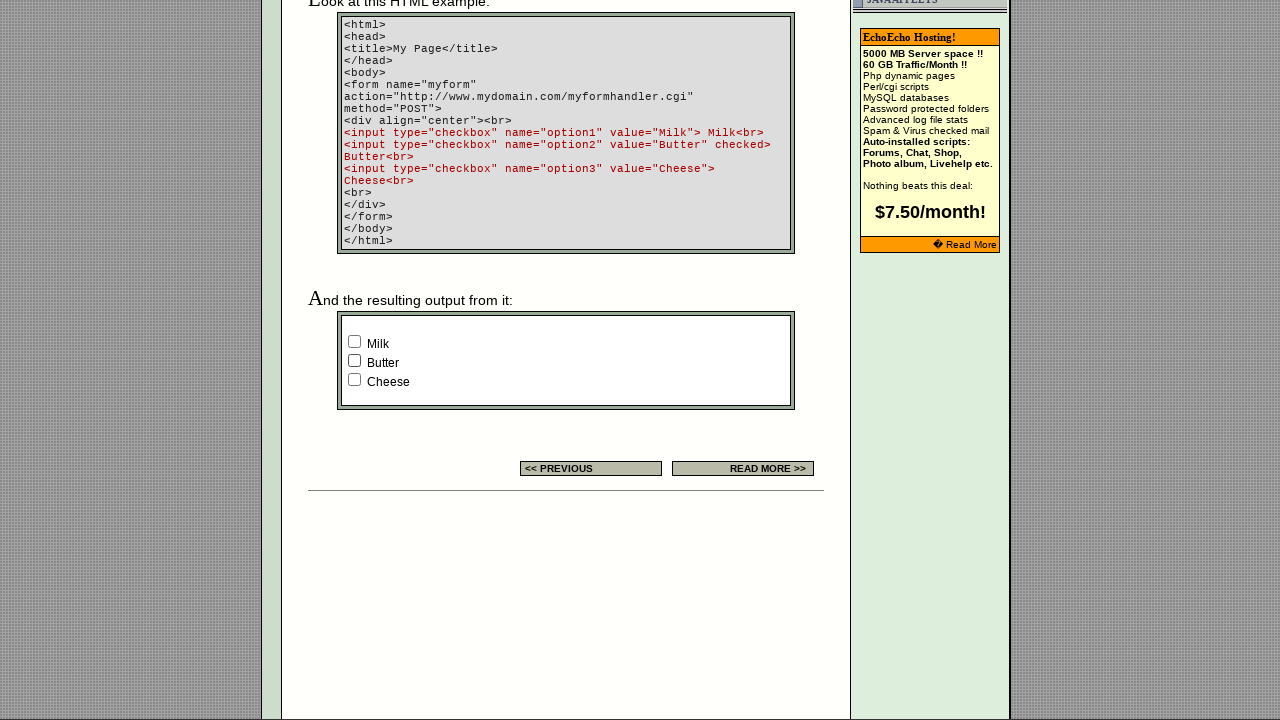

Verified Butter checkbox is deselected
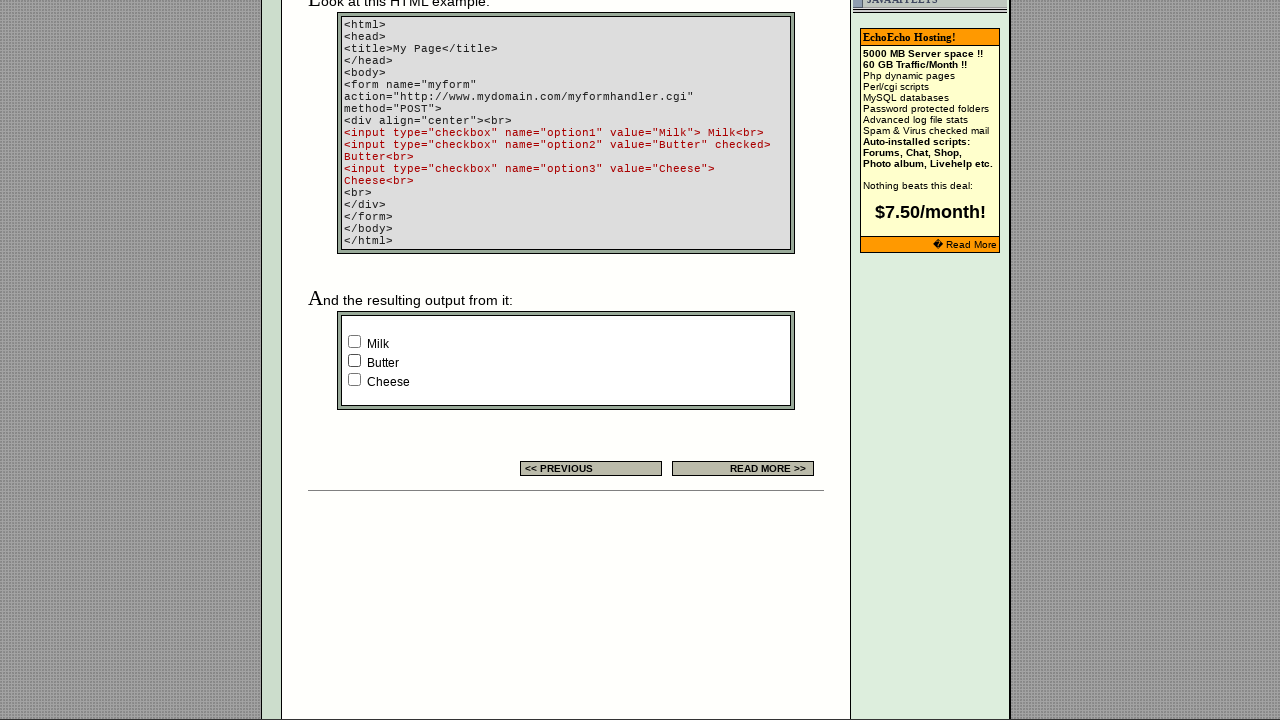

Verified Cheese checkbox is deselected
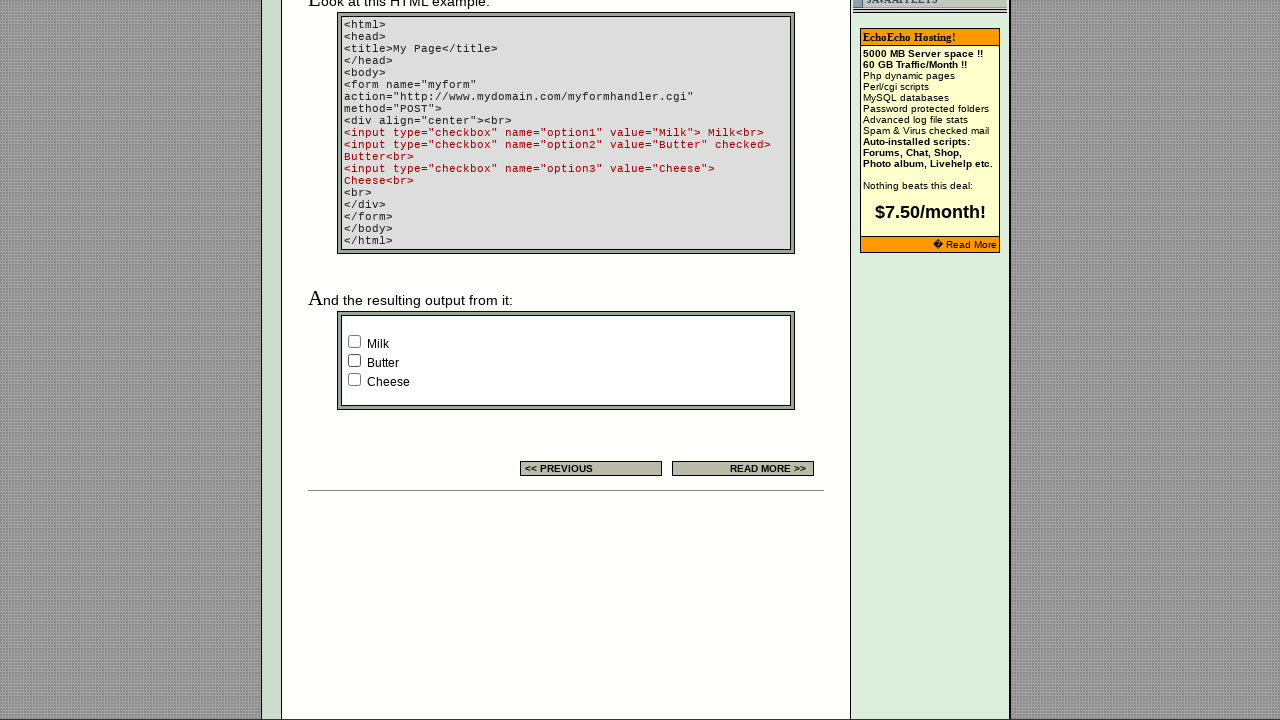

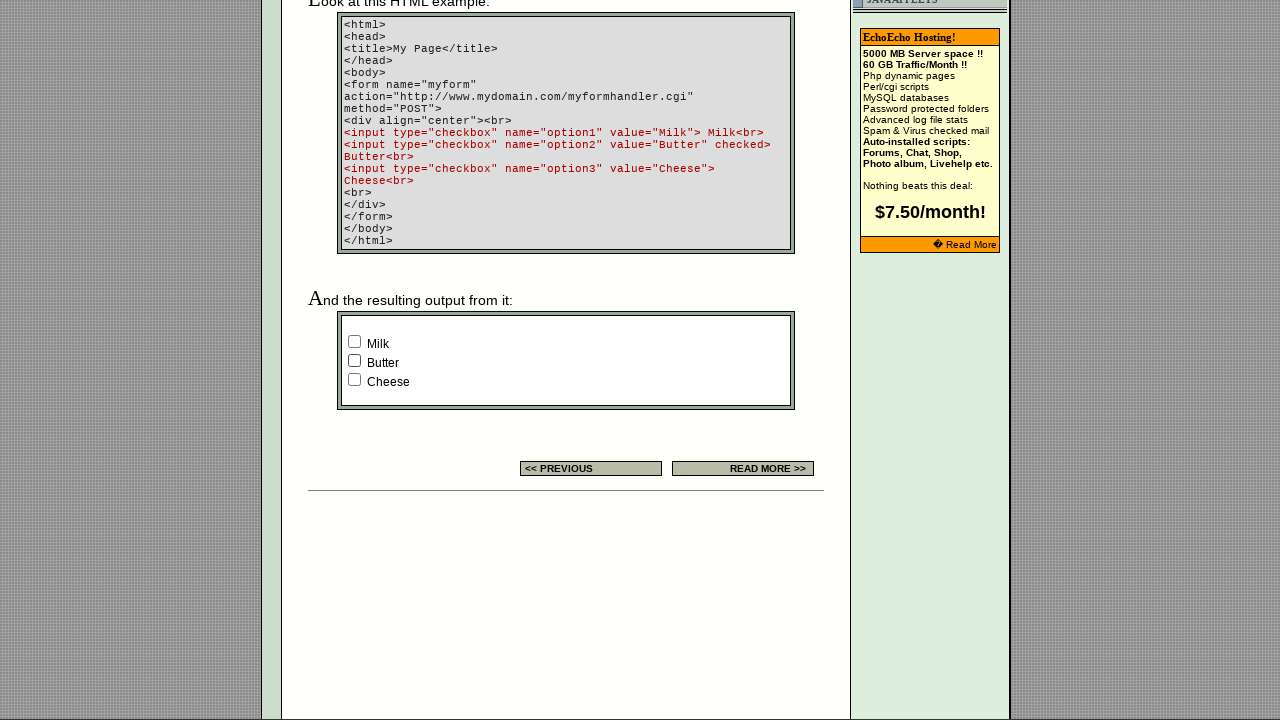